Tests flight booking functionality by selecting departure city (Portland) and destination city (London) from dropdown menus, then clicking through the booking flow to select a flight.

Starting URL: https://blazedemo.com/

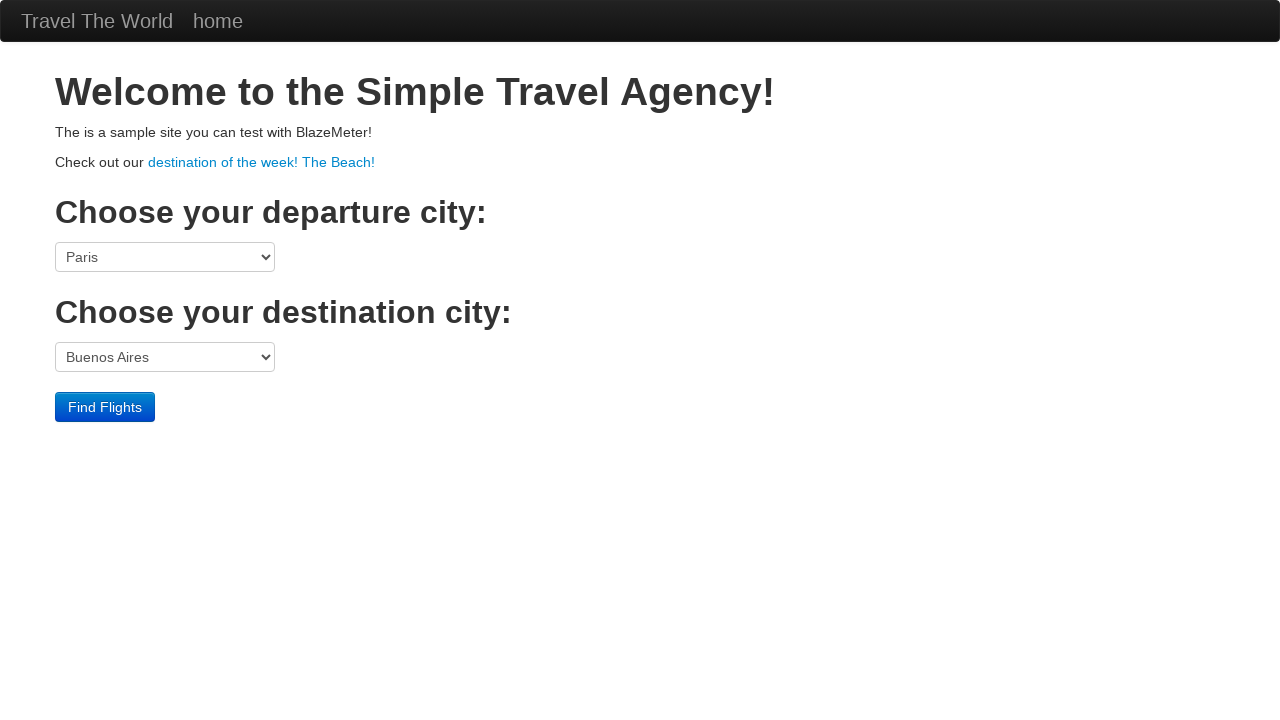

Selected 'Portland' from departure city dropdown on xpath=/html/body/div[3]/form/select[1]
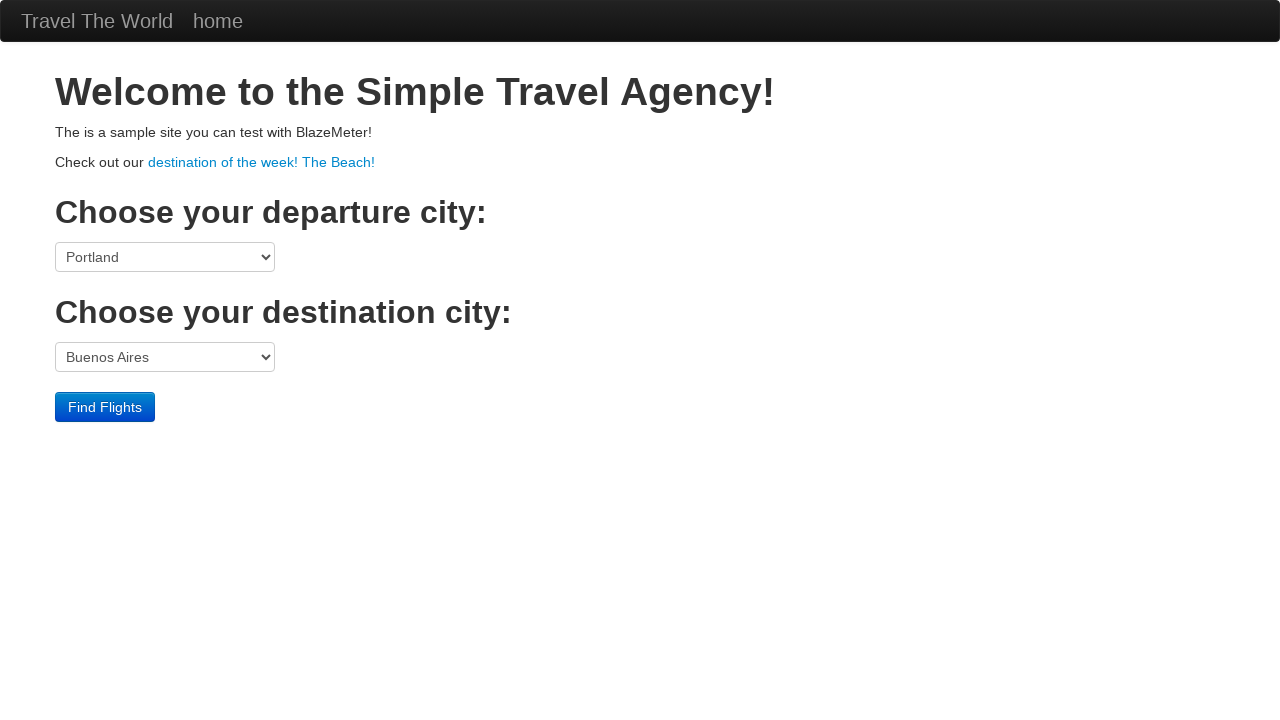

Selected 'London' from destination city dropdown on xpath=/html/body/div[3]/form/select[2]
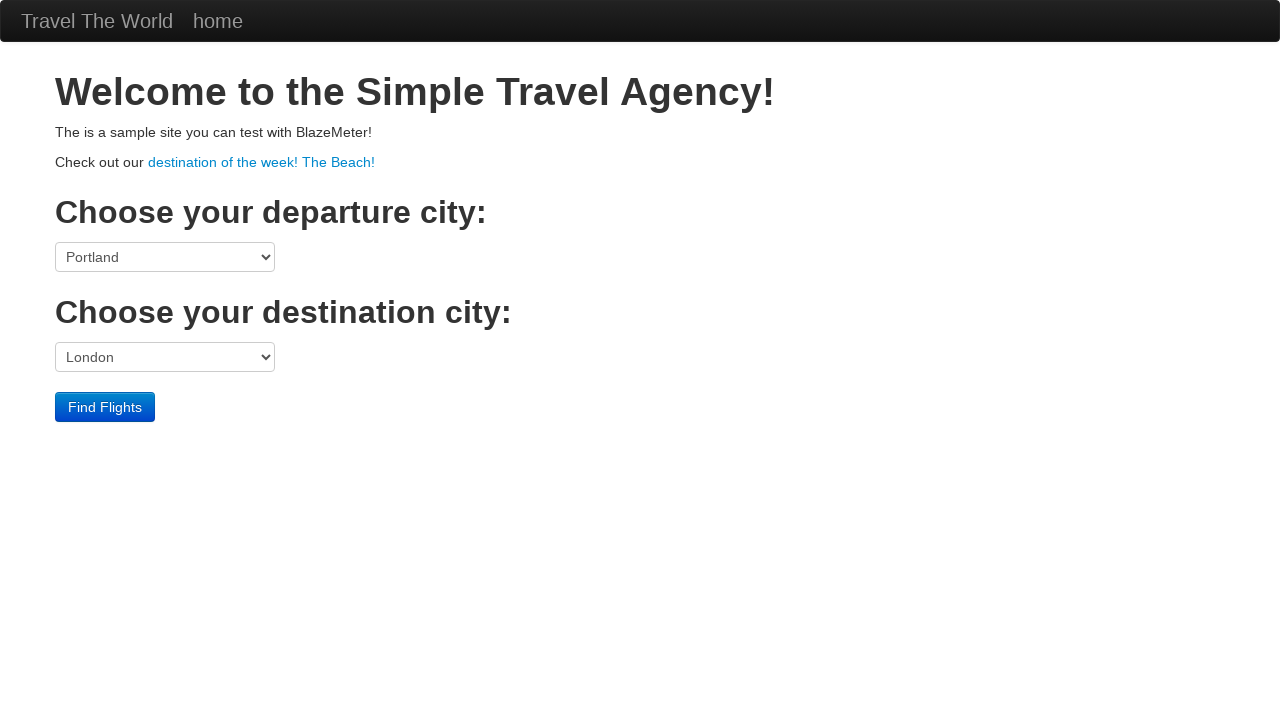

Clicked 'Find Flights' button to search for flights at (105, 407) on xpath=/html/body/div[3]/form/div/input
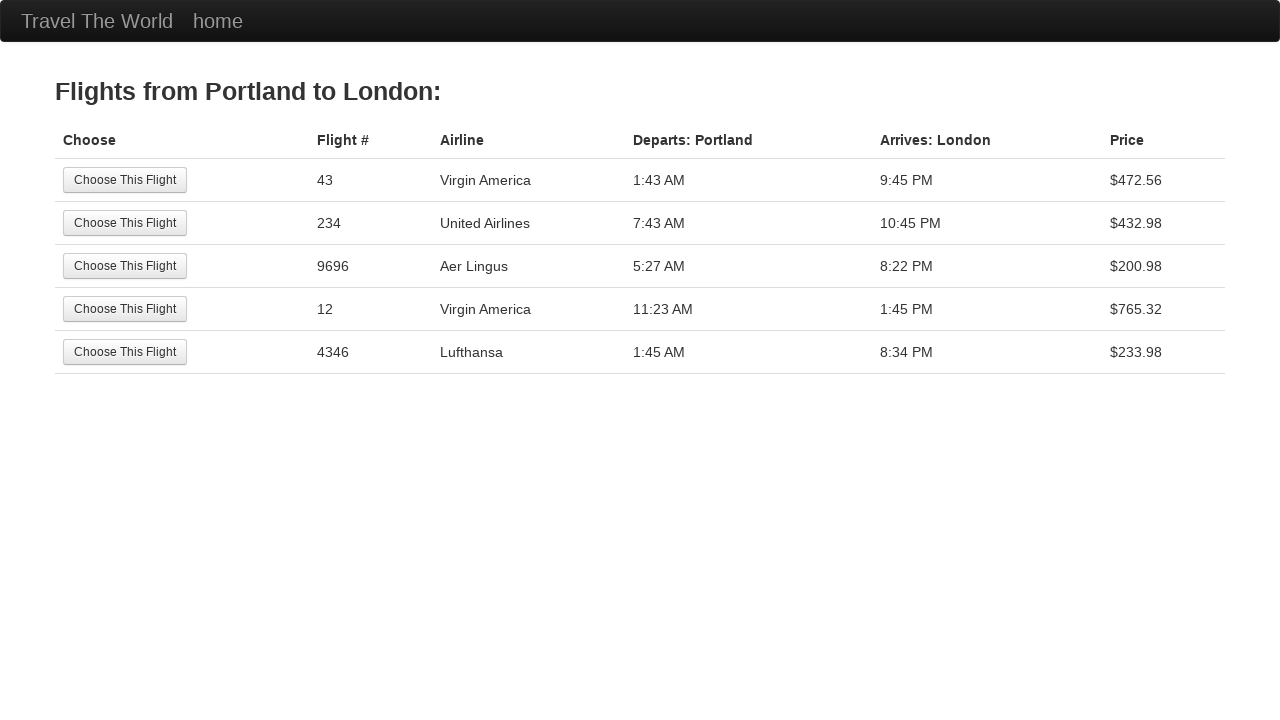

Flight results loaded and second flight option appeared
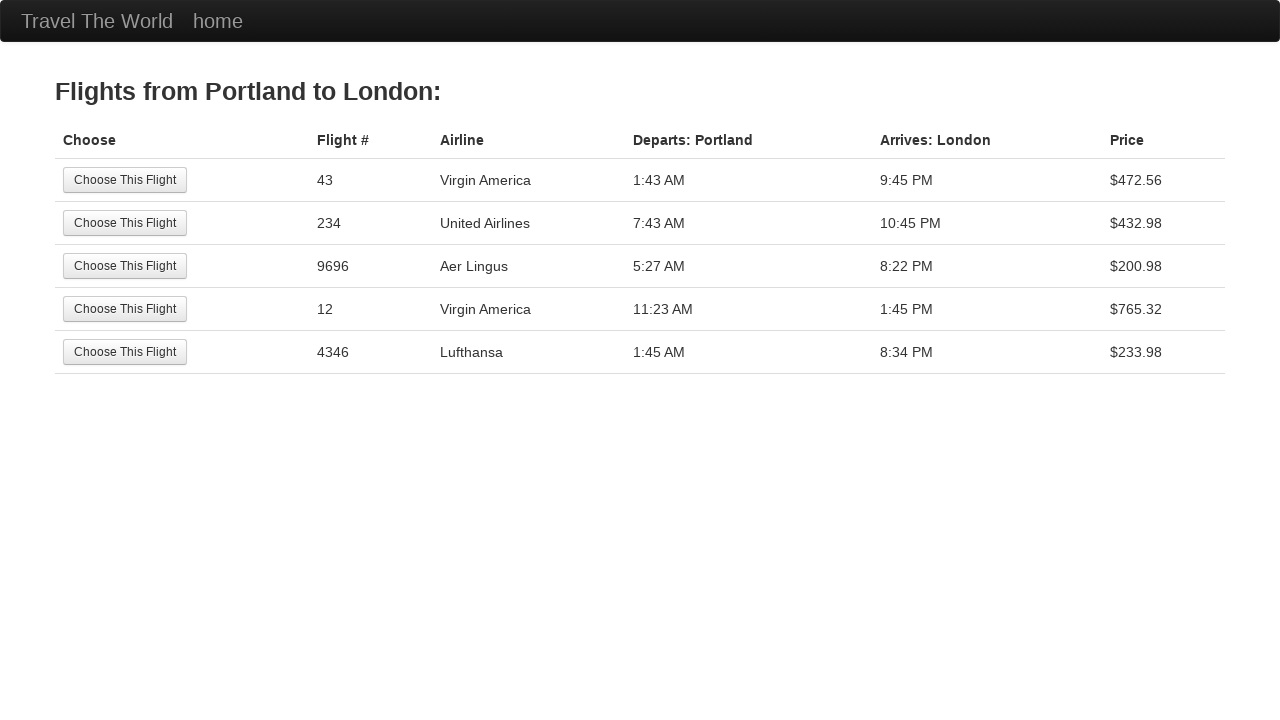

Selected the second flight option at (125, 223) on xpath=/html/body/div[2]/table/tbody/tr[2]/td[1]/input
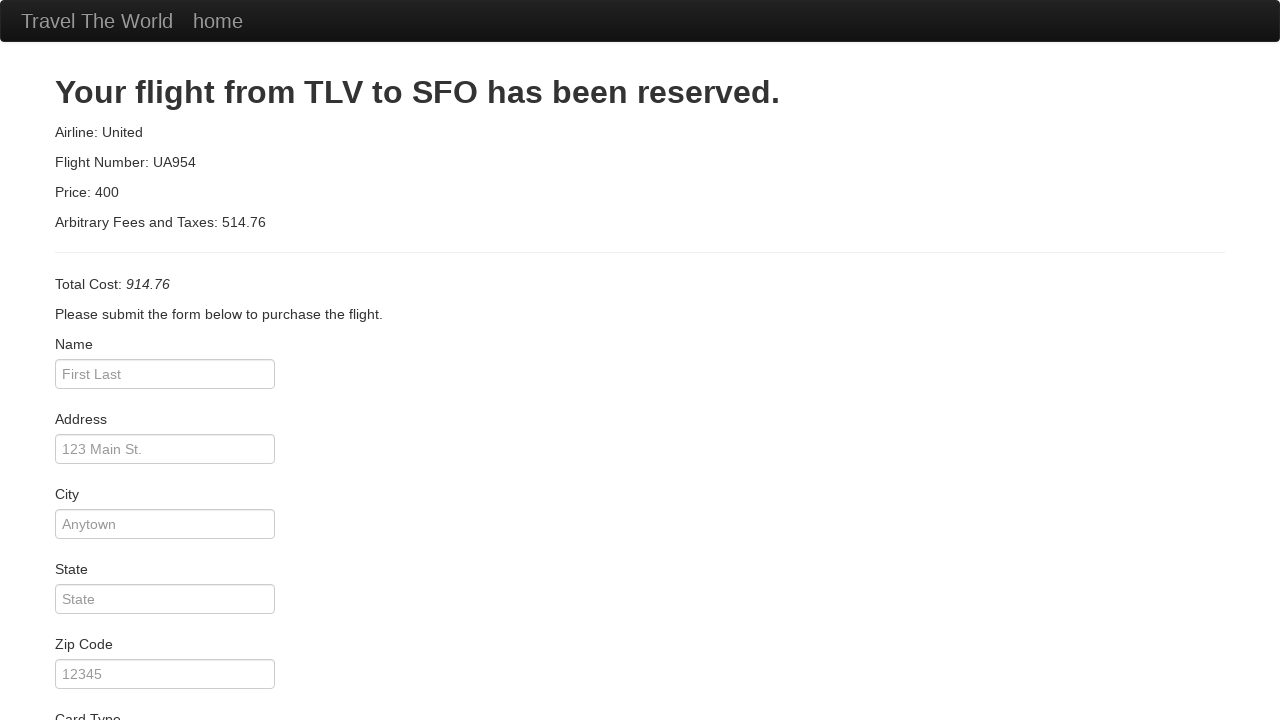

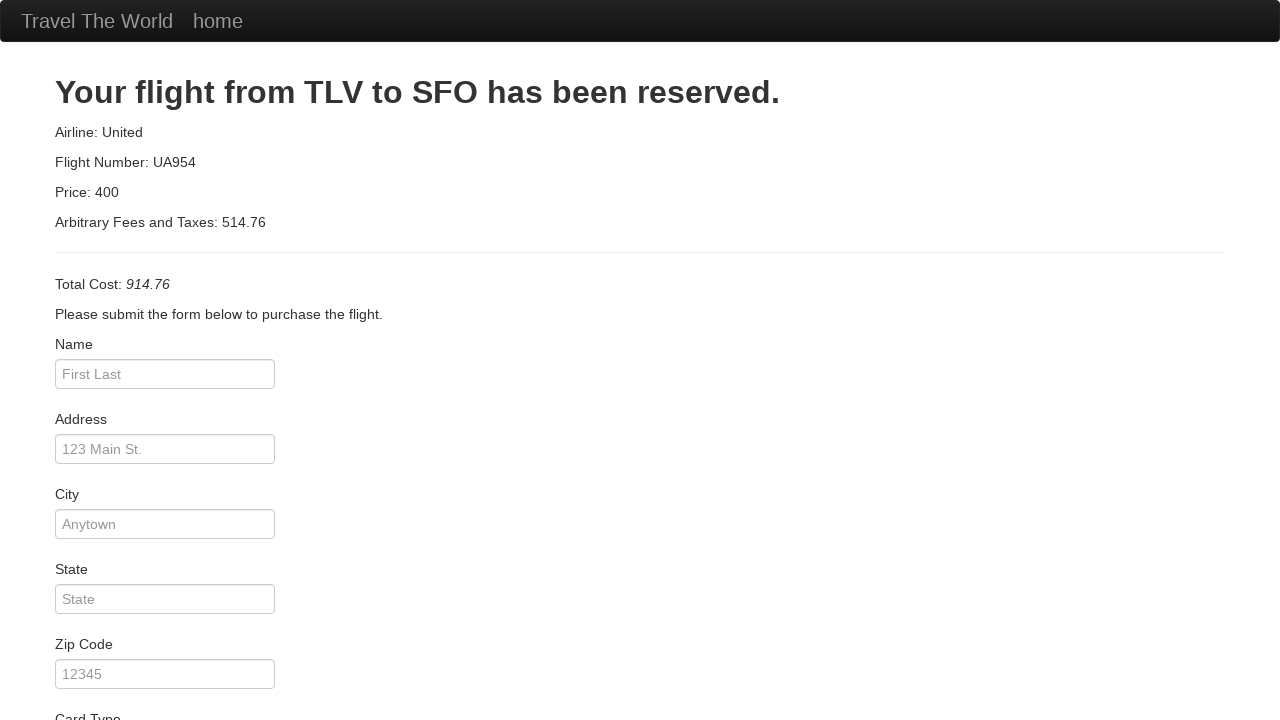